Tests JavaScript alert functionality by clicking a button to trigger an alert and accepting it

Starting URL: https://the-internet.herokuapp.com/javascript_alerts

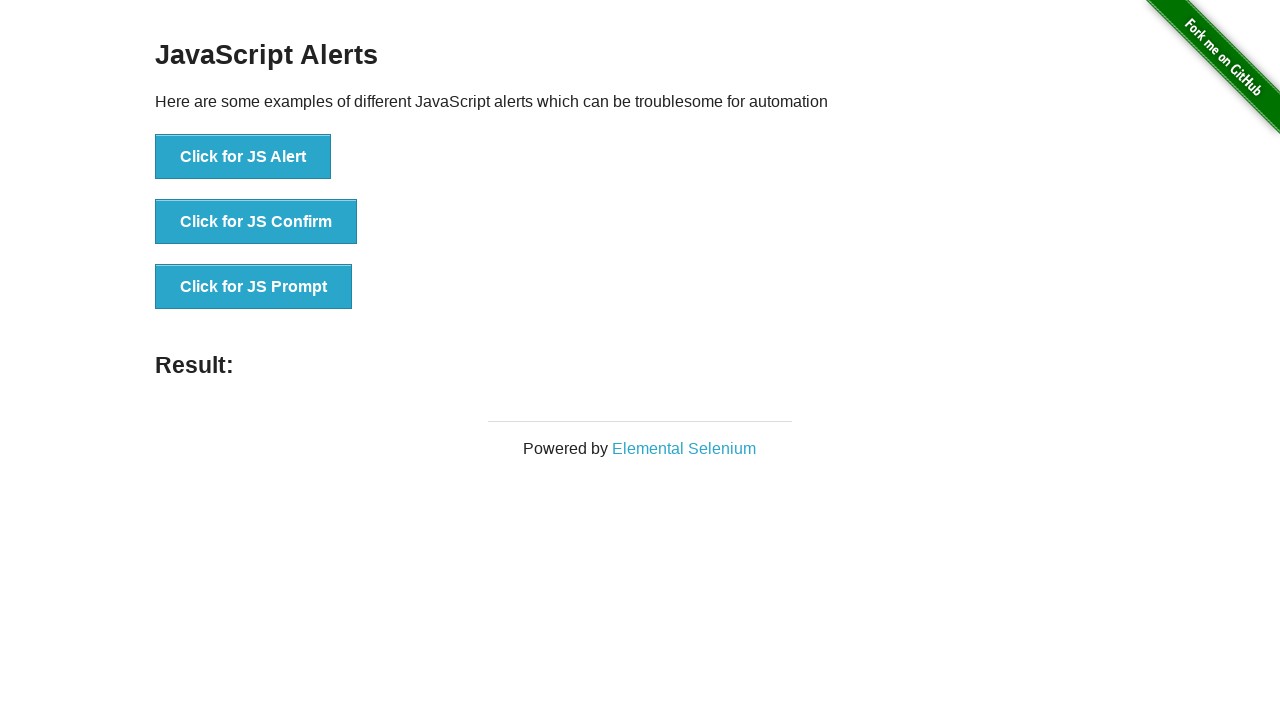

Clicked the 'Click for JS Alert' button to trigger JavaScript alert at (243, 157) on xpath=//*[text()='Click for JS Alert']
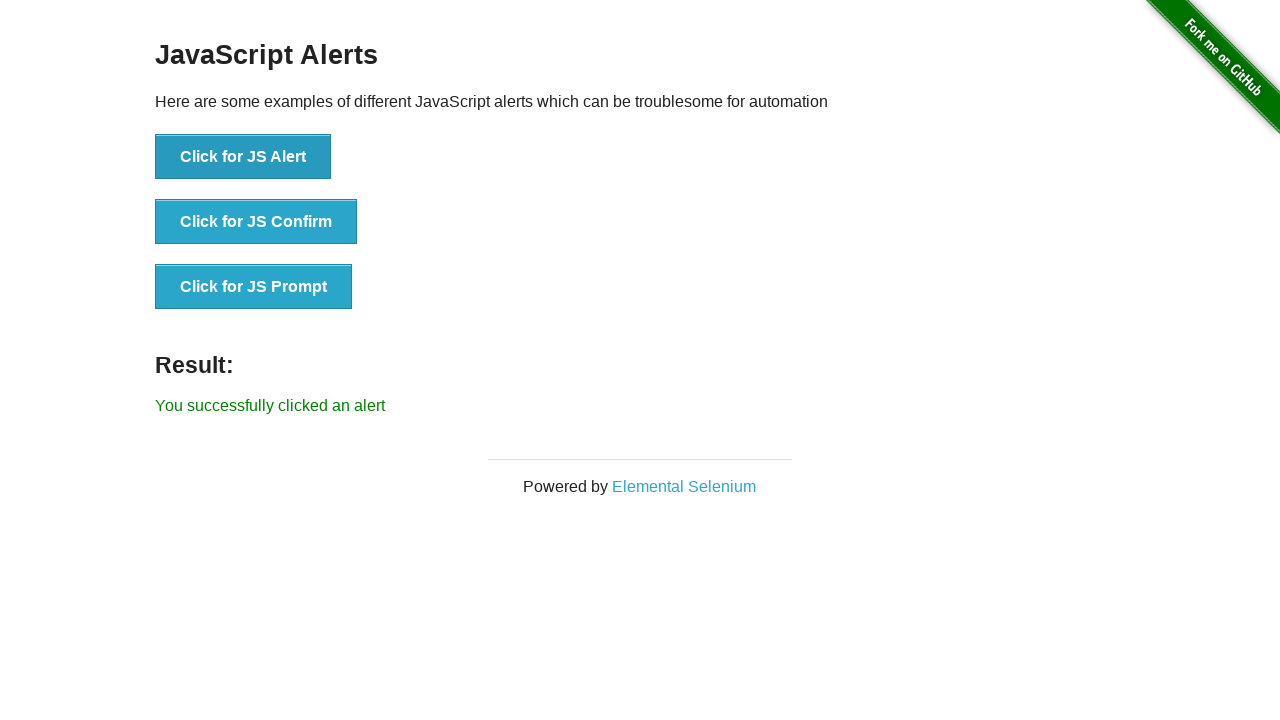

Set up dialog handler to accept alerts
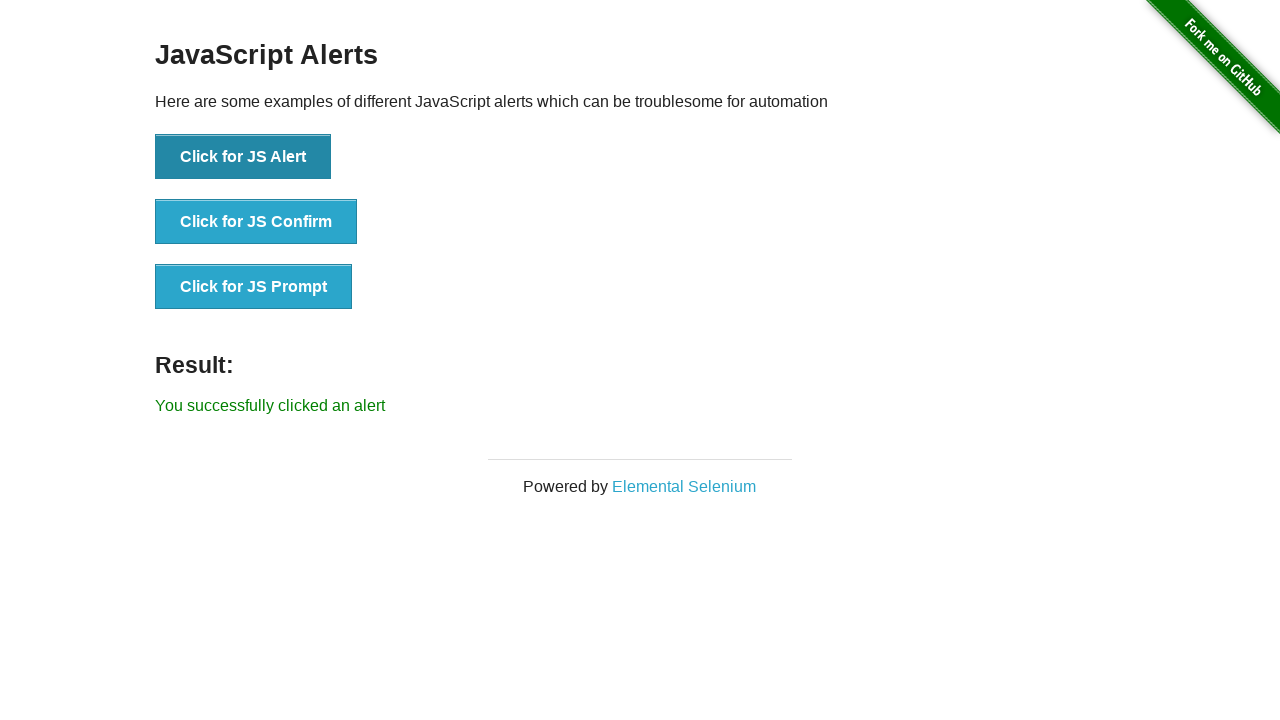

Clicked the 'Click for JS Alert' button and accepted the alert dialog at (243, 157) on xpath=//*[text()='Click for JS Alert']
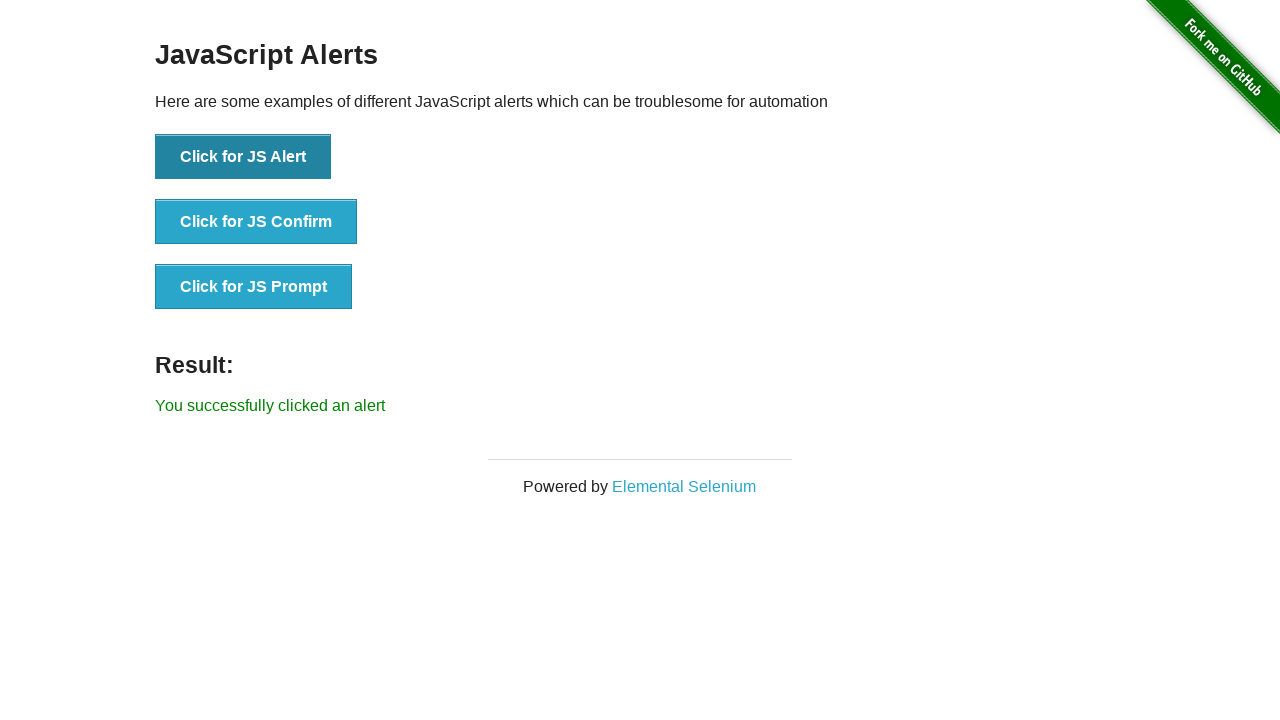

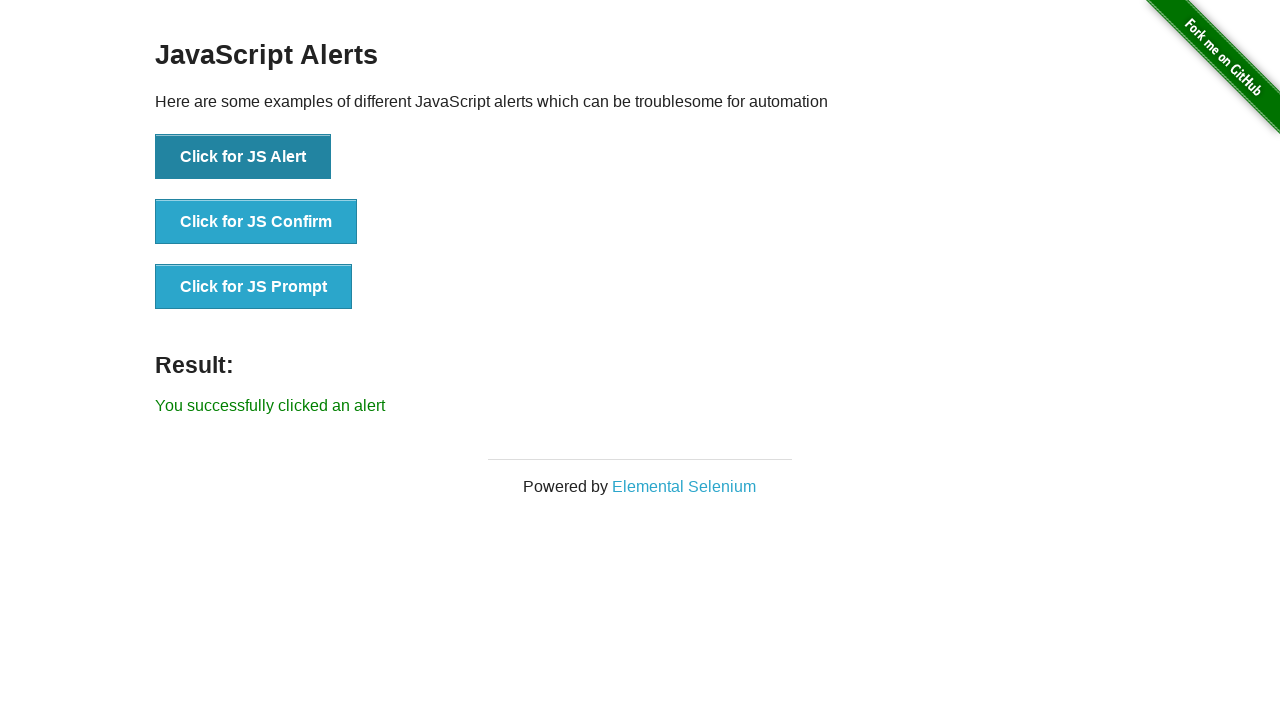